Tests category navigation by clicking on Women category, selecting Dress subcategory, verifying the category page, then clicking on Men subcategory to verify navigation

Starting URL: http://automationexercise.com

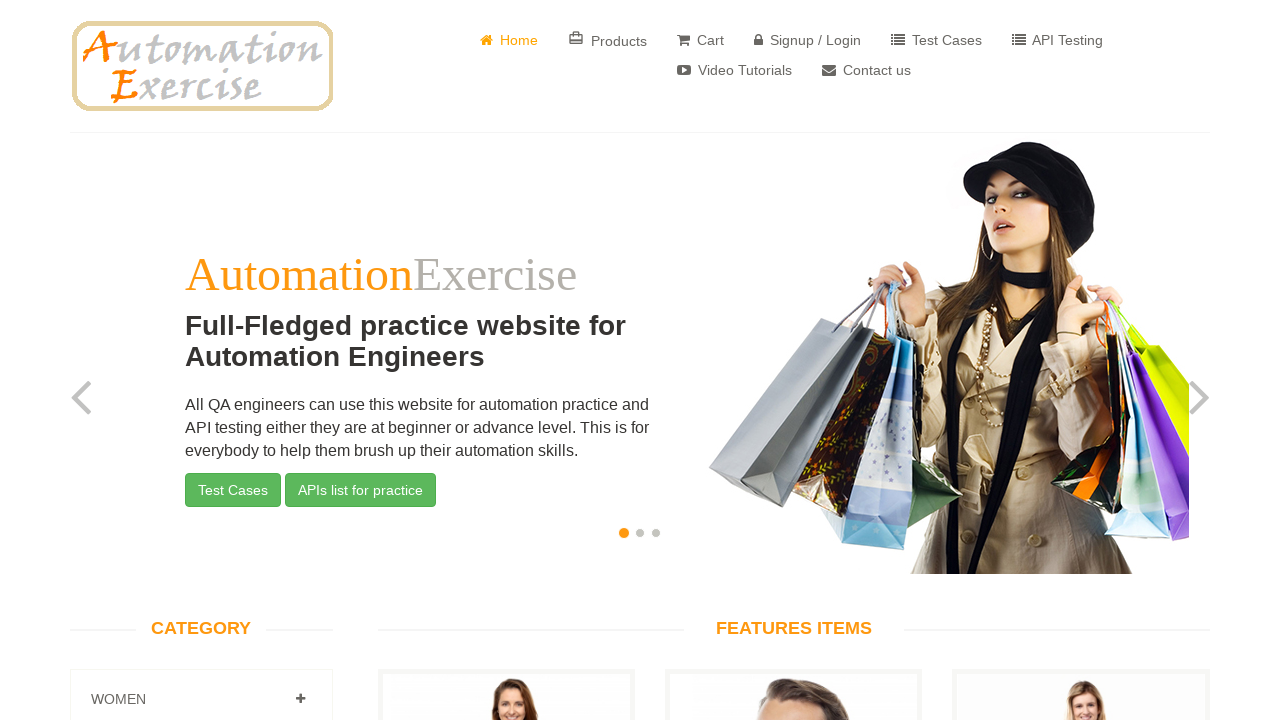

Verified categories are visible on left sidebar
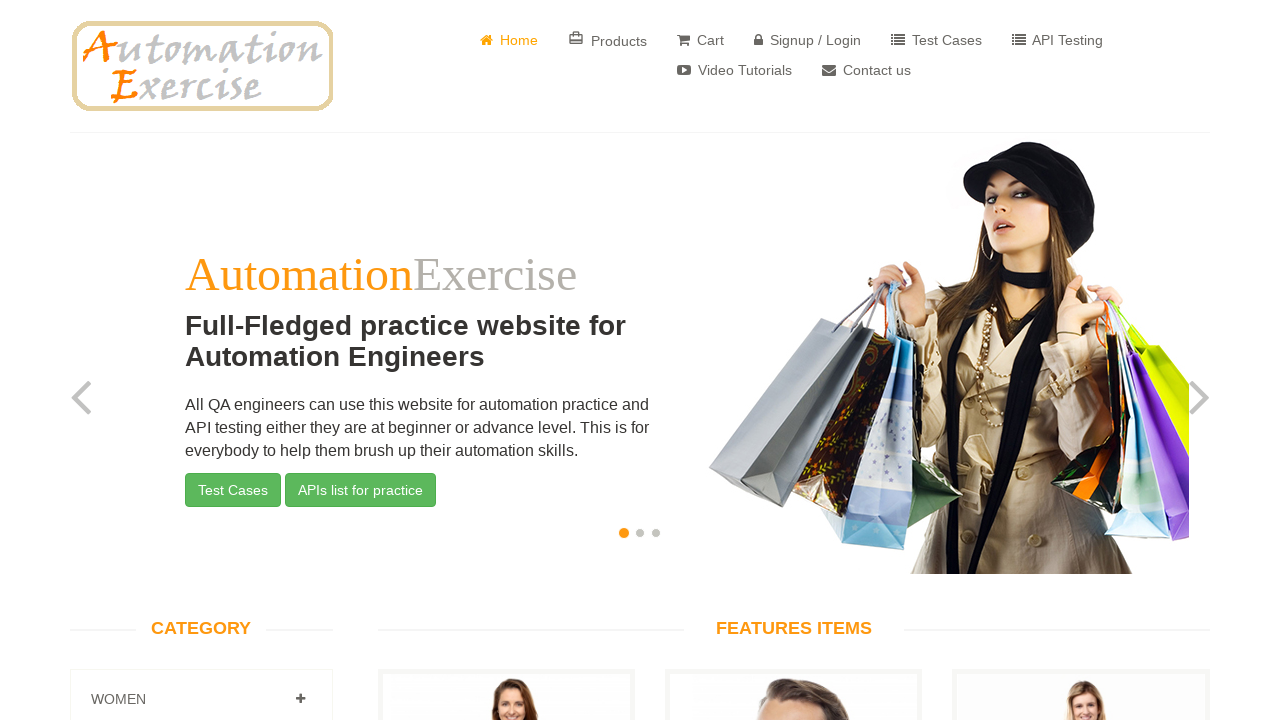

Clicked on Women category at (300, 699) on a[href='#Women']
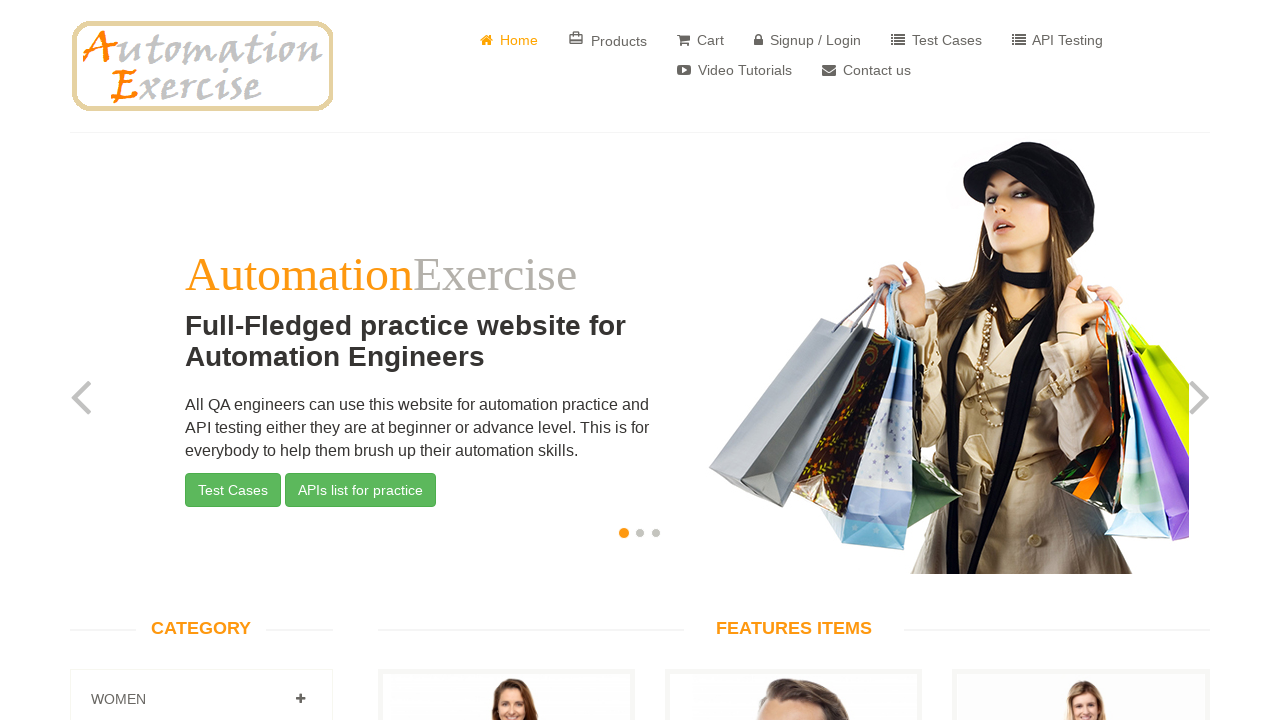

Clicked on Dress subcategory under Women at (127, 360) on a[href='/category_products/1']
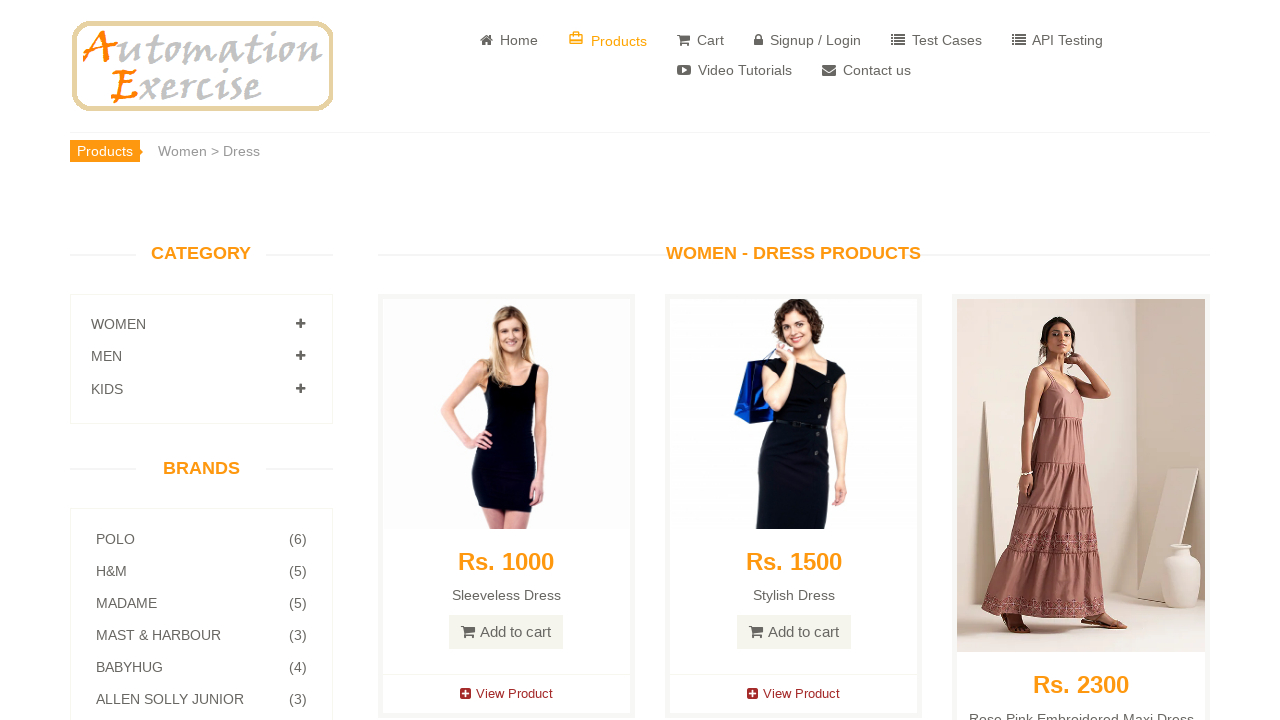

Verified Women - Dress Products category page is displayed
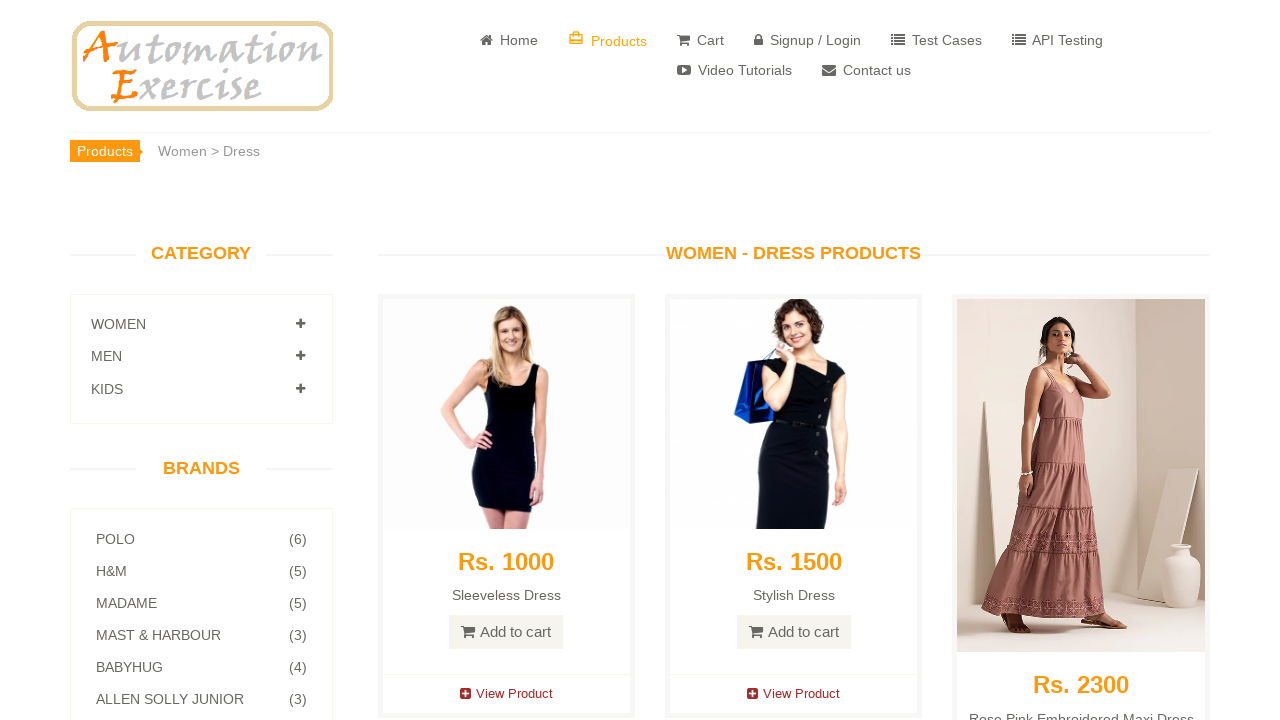

Clicked on Men category at (300, 356) on a[href='#Men']
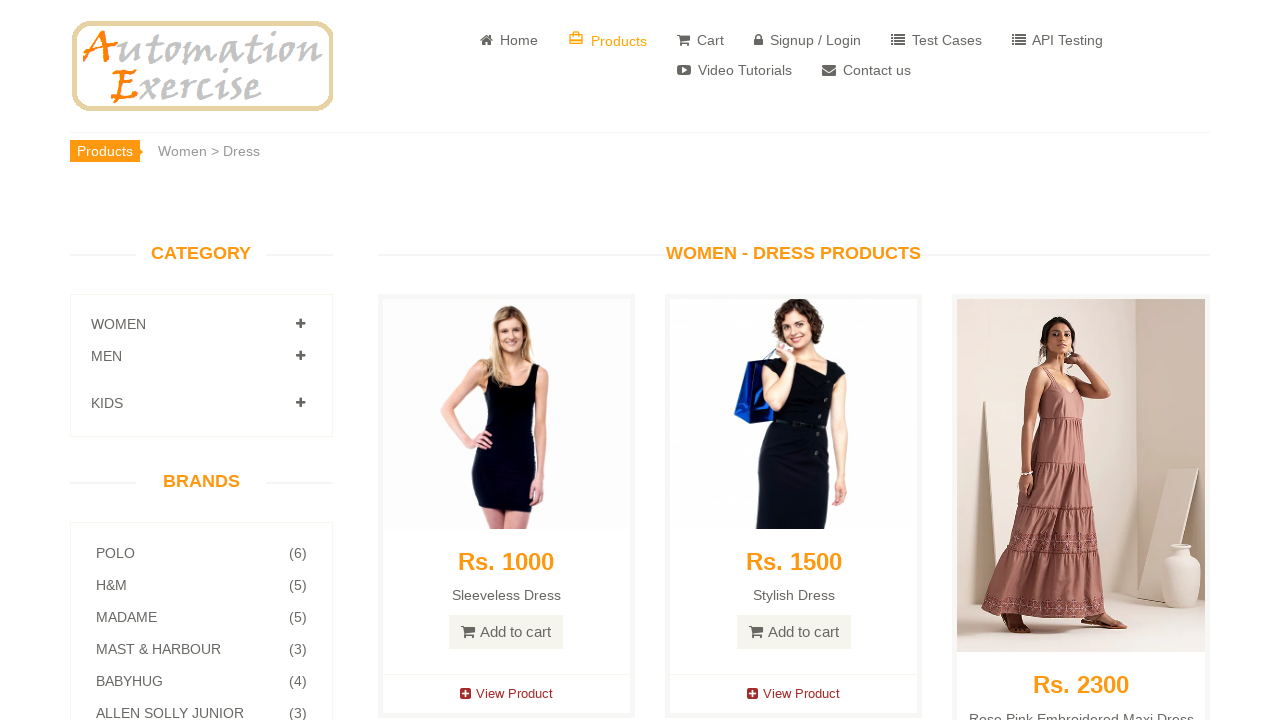

Clicked on Tshirts subcategory under Men at (132, 396) on a[href='/category_products/3']
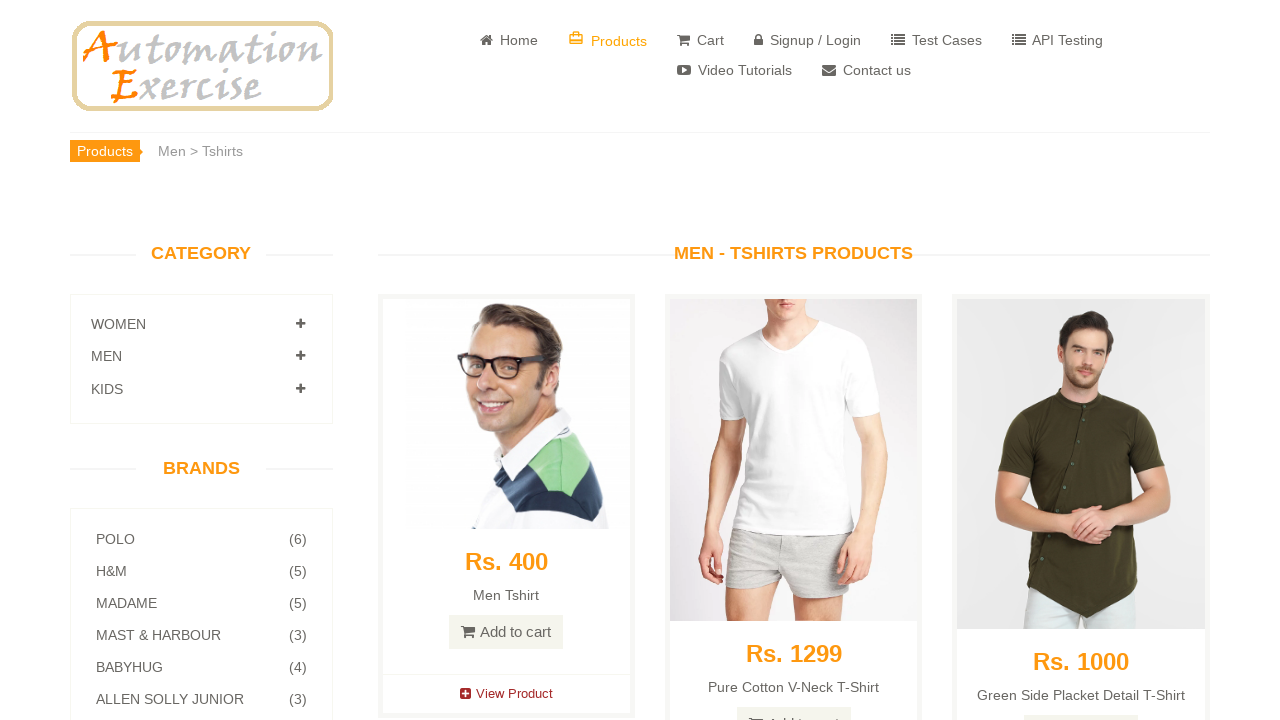

Verified navigated to Men category page
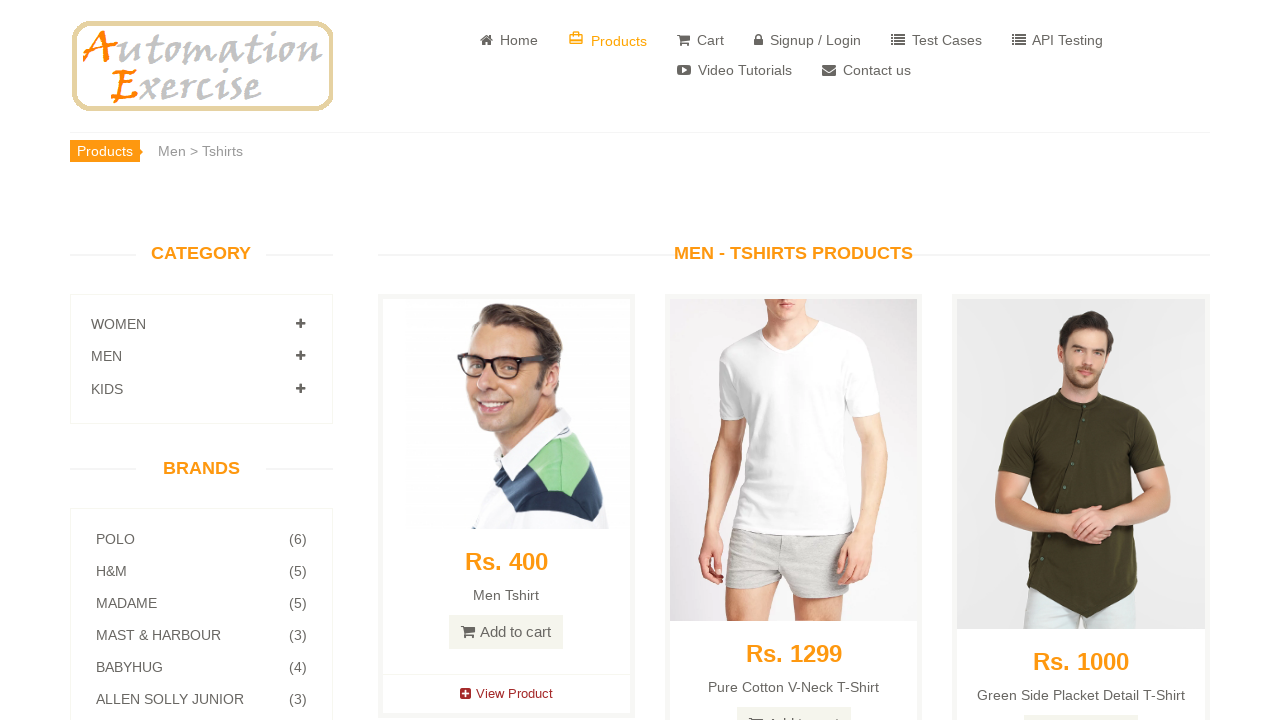

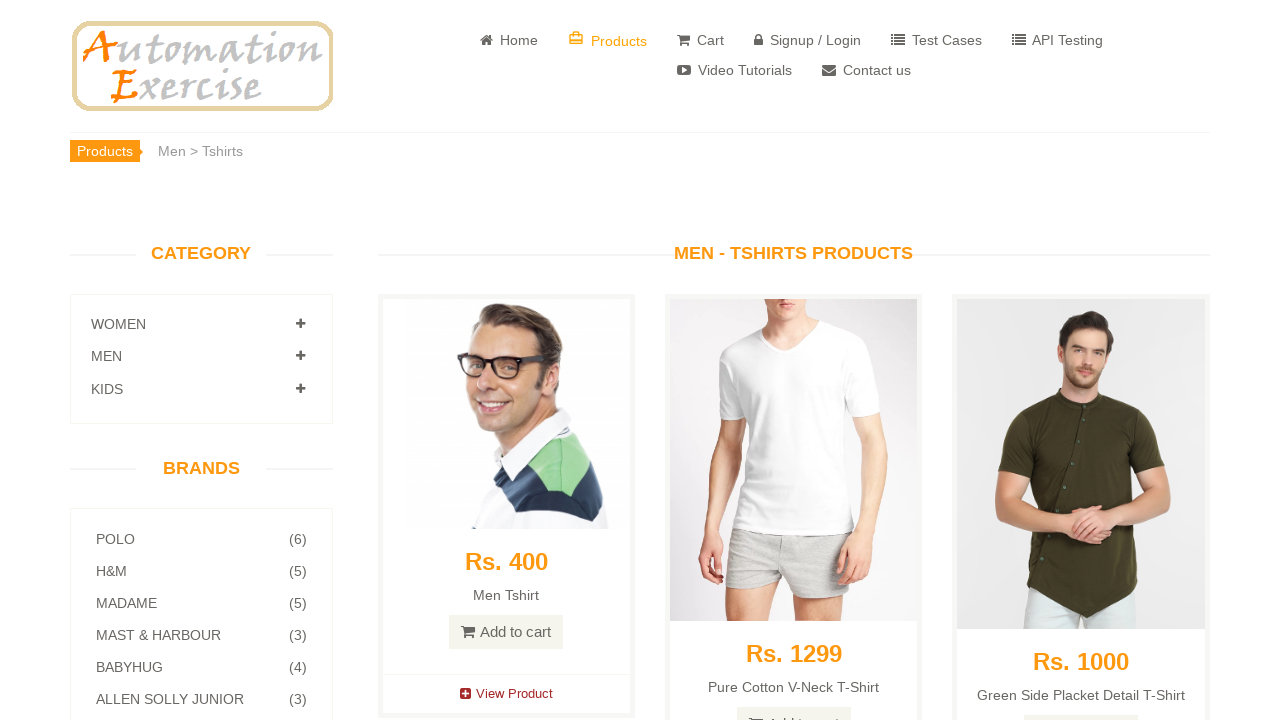